Tests scrolling to form elements and filling in name and date fields on a page with large content

Starting URL: https://formy-project.herokuapp.com/scroll

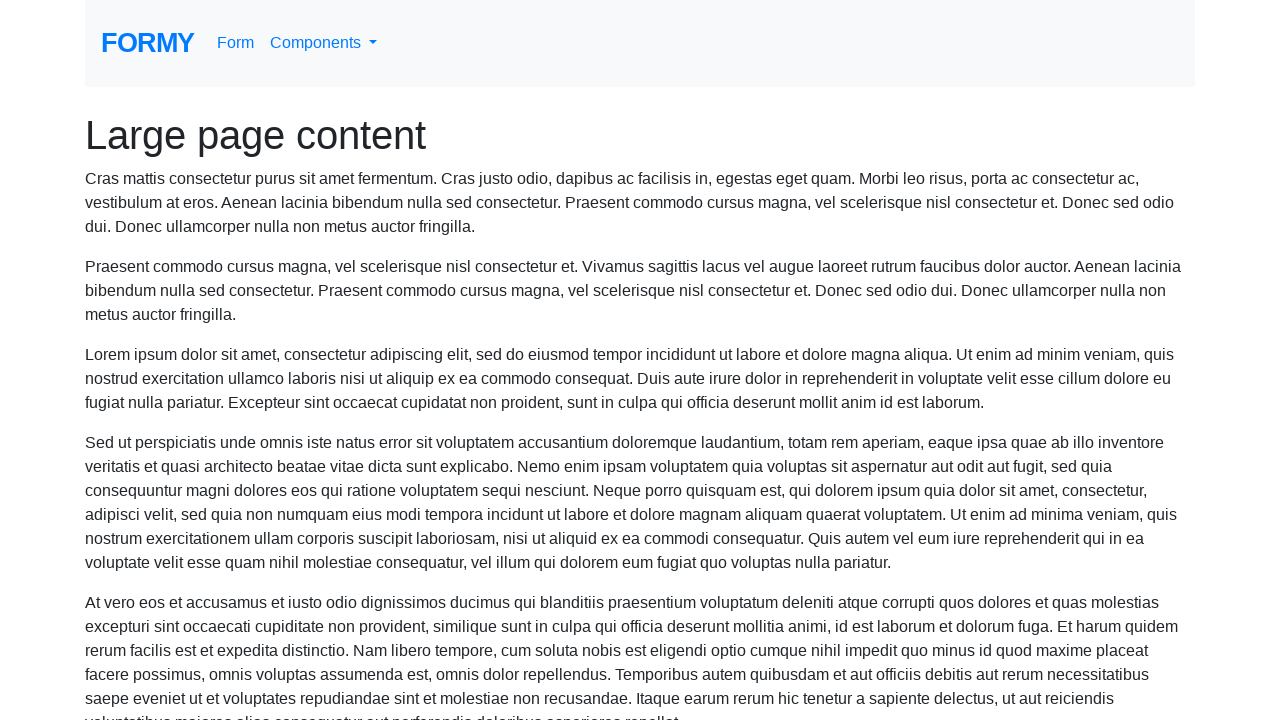

Clicked on 'Complete Web Form' heading element at (640, 135) on xpath=(.//*[normalize-space(text()) and normalize-space(.)='Complete Web Form'])
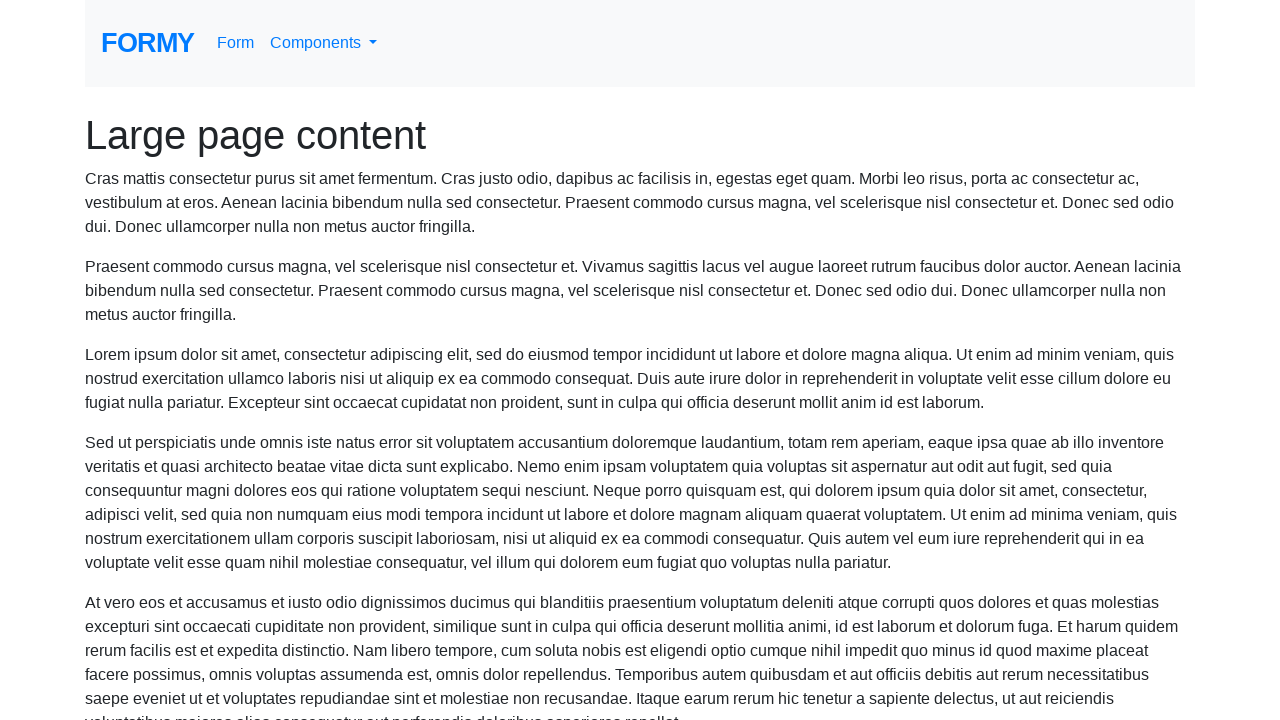

Clicked on paragraph element below 'Large page content' at (640, 203) on xpath=(.//*[normalize-space(text()) and normalize-space(.)='Large page content']
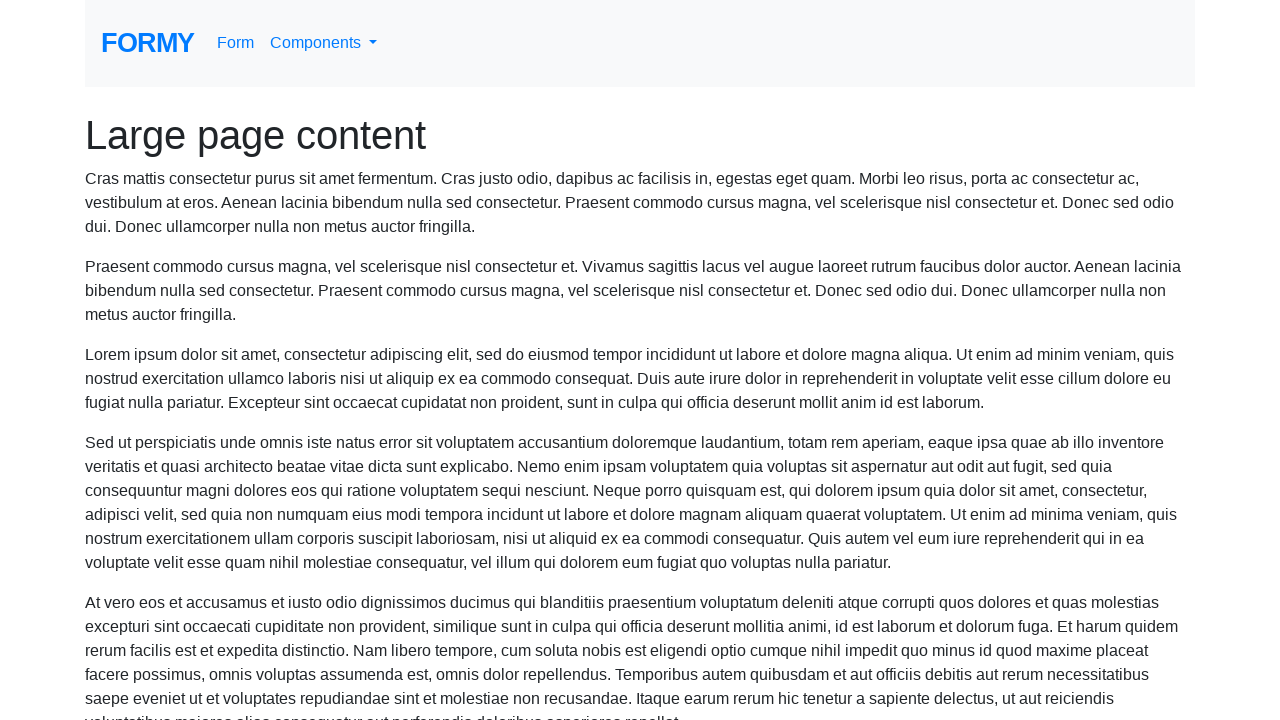

Clicked on div container element at (640, 360) on xpath=(.//*[normalize-space(text()) and normalize-space(.)='Large page content']
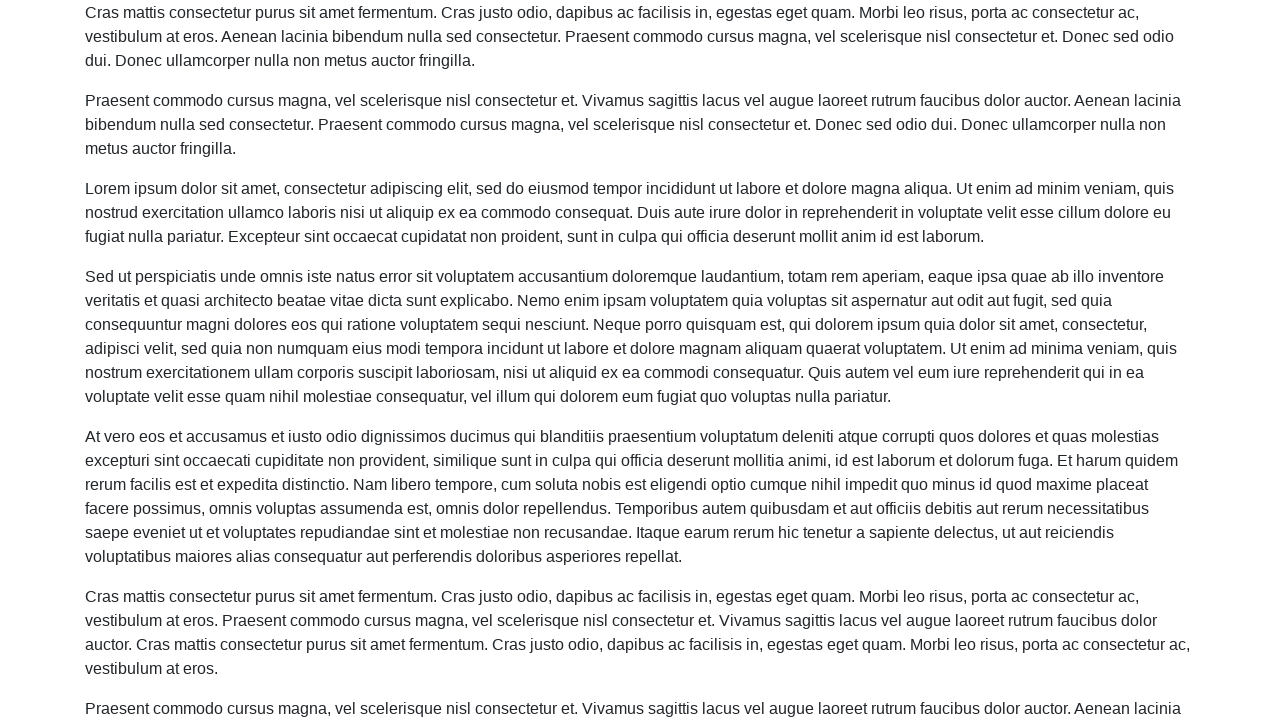

Clicked on name field at (355, 685) on #name
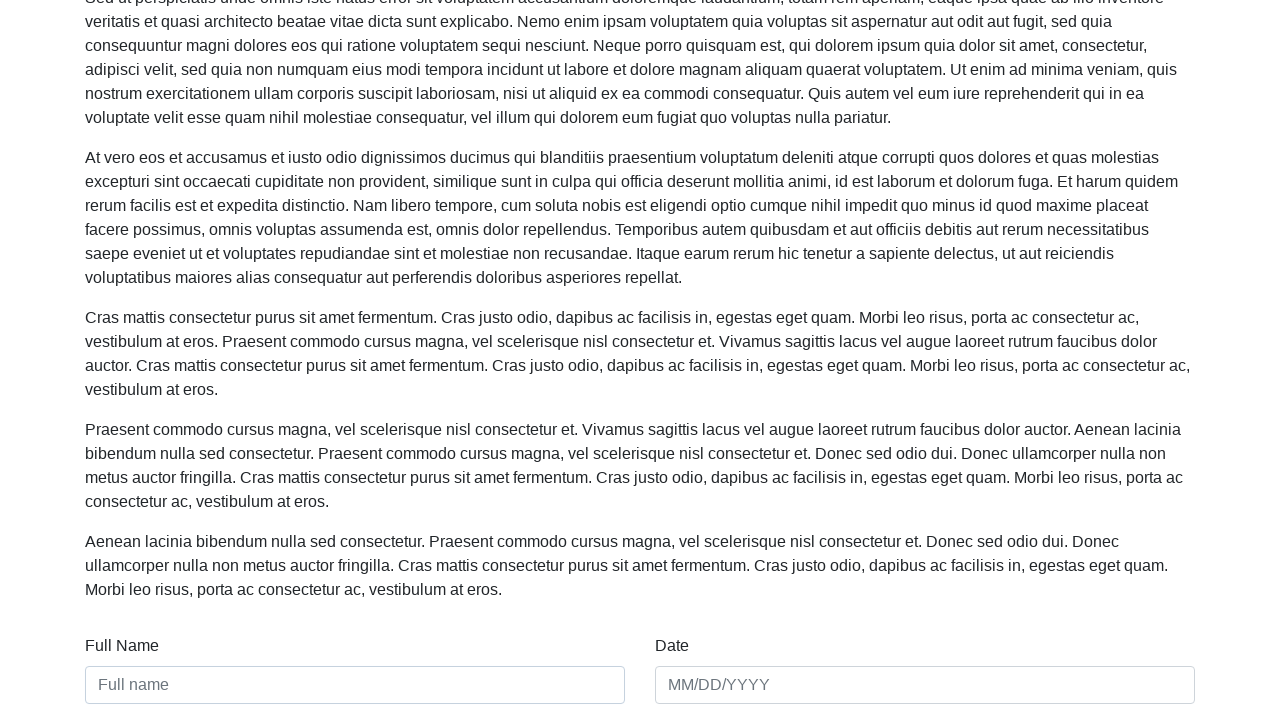

Filled name field with 'nico ardi' on #name
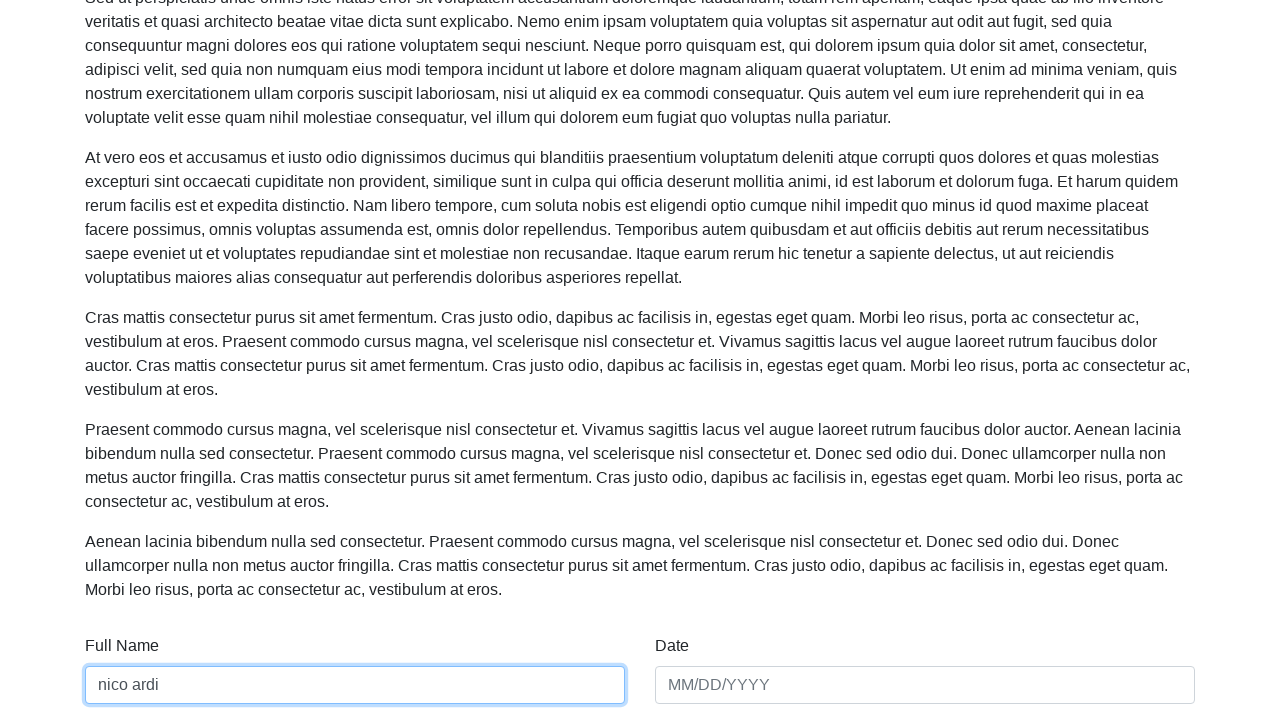

Clicked on date field at (925, 685) on #date
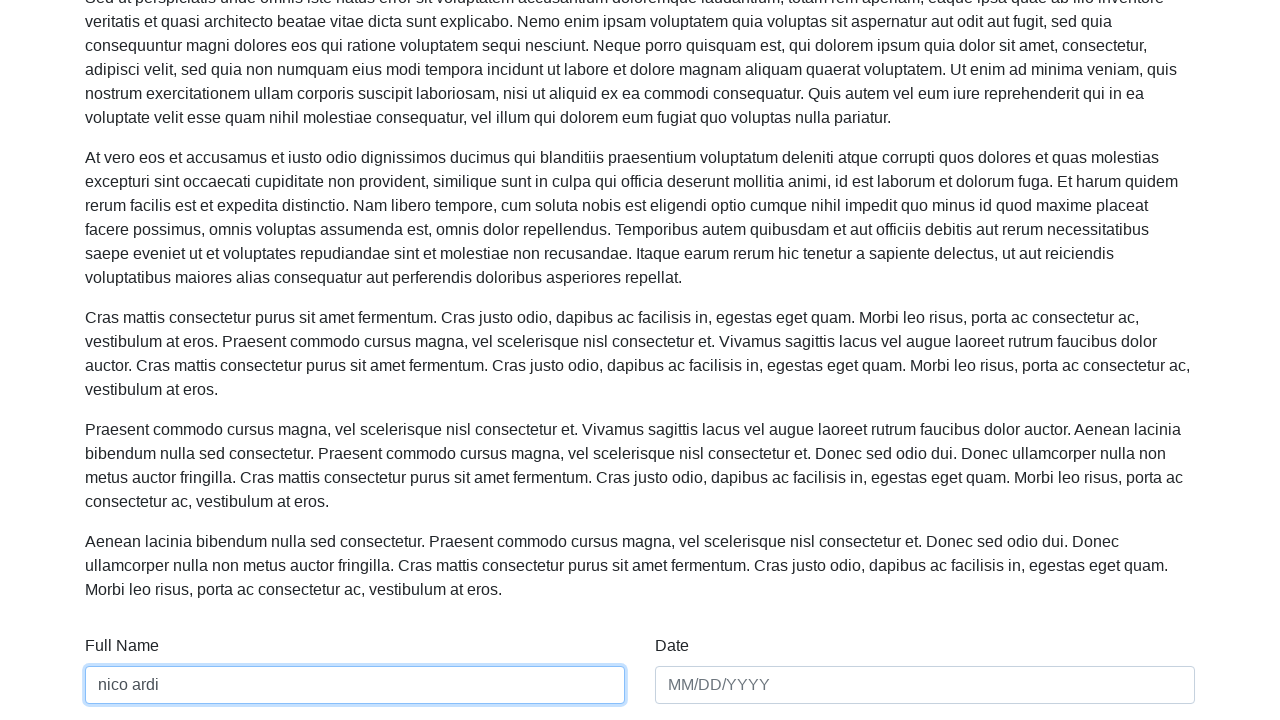

Filled date field with '09/01/2004' on #date
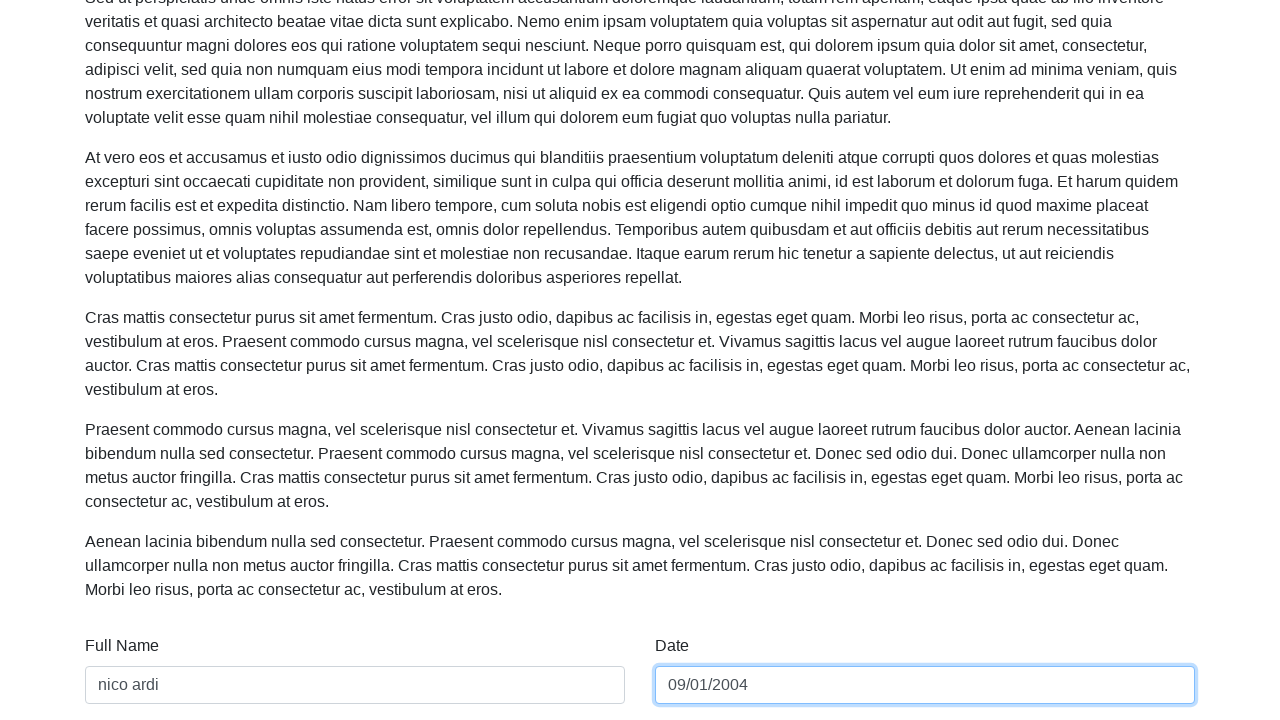

Clicked on name field again at (355, 685) on #name
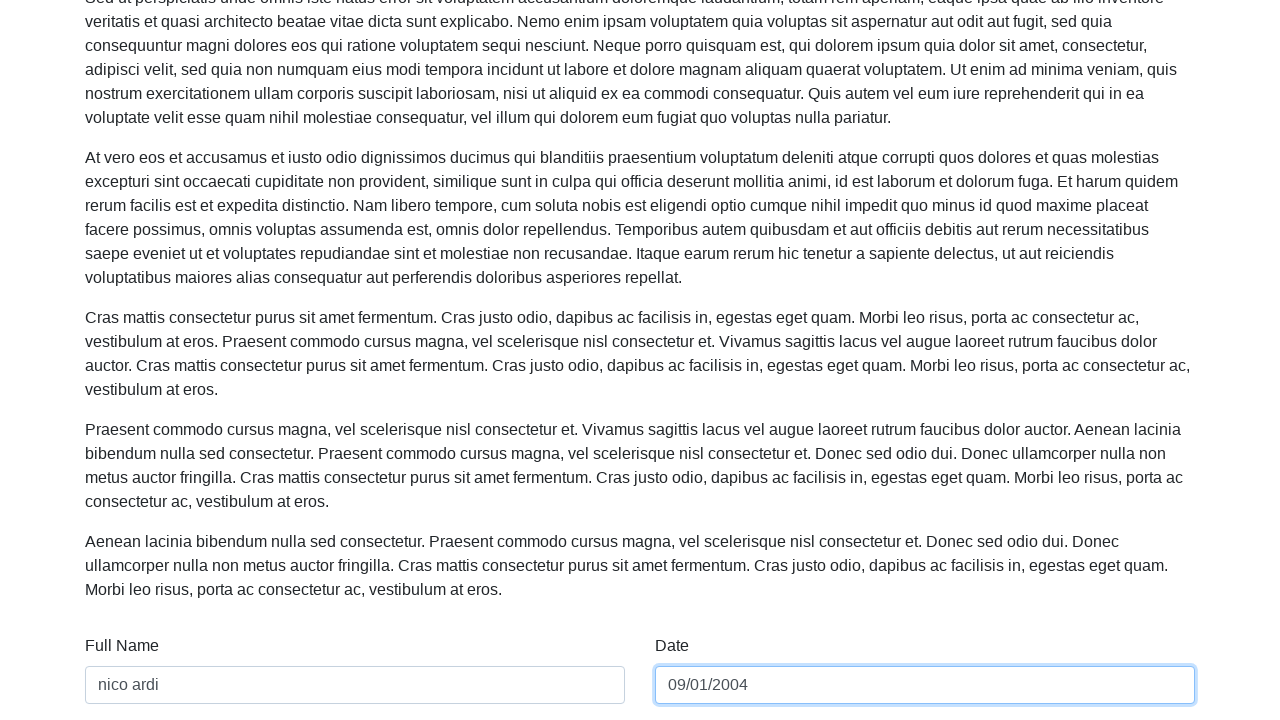

Clicked on date field again at (925, 685) on #date
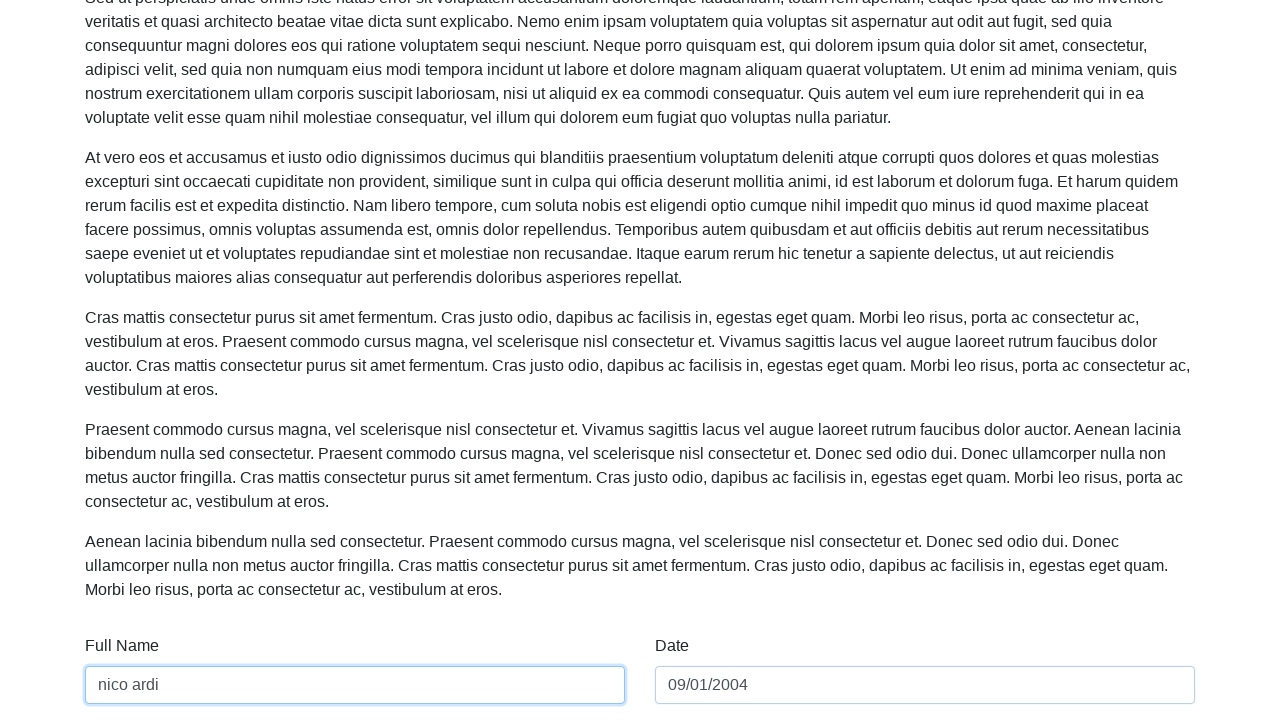

Re-filled date field with '09/01/2004' on #date
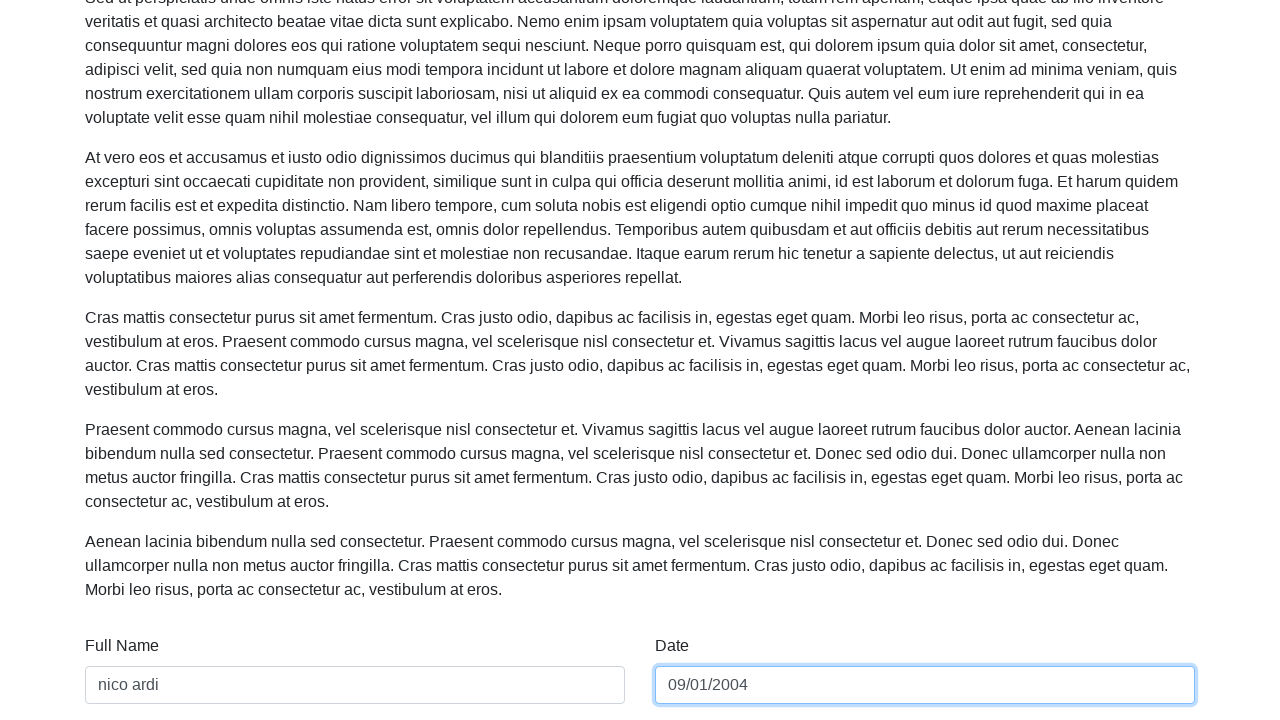

Pressed Enter key on date field on #date
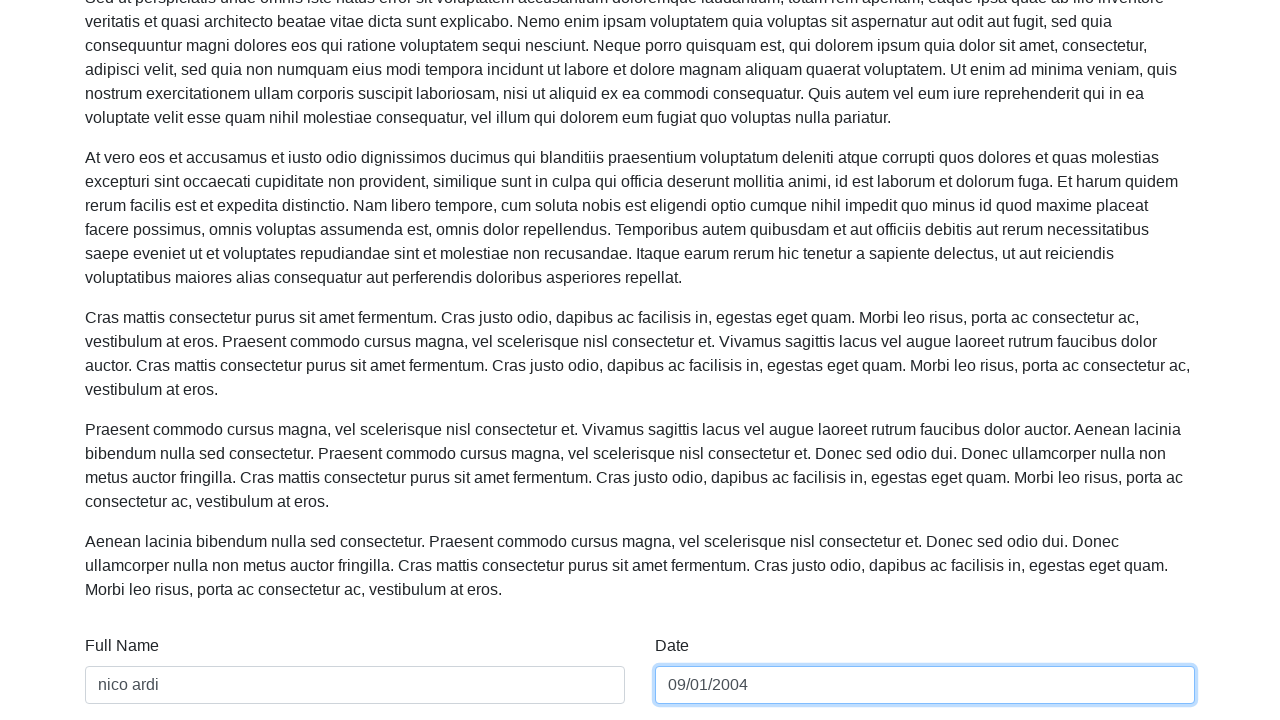

Filled date field with different format '2004/20/10' on #date
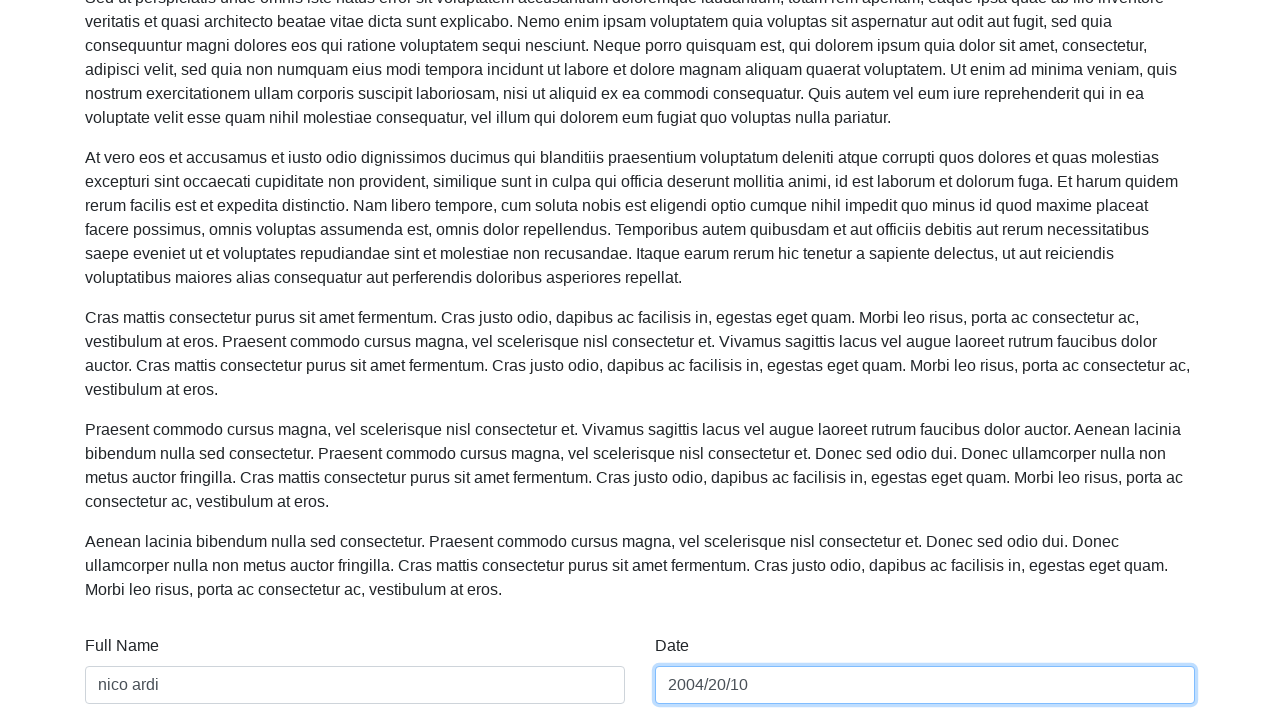

Pressed Enter key on date field with new date format on #date
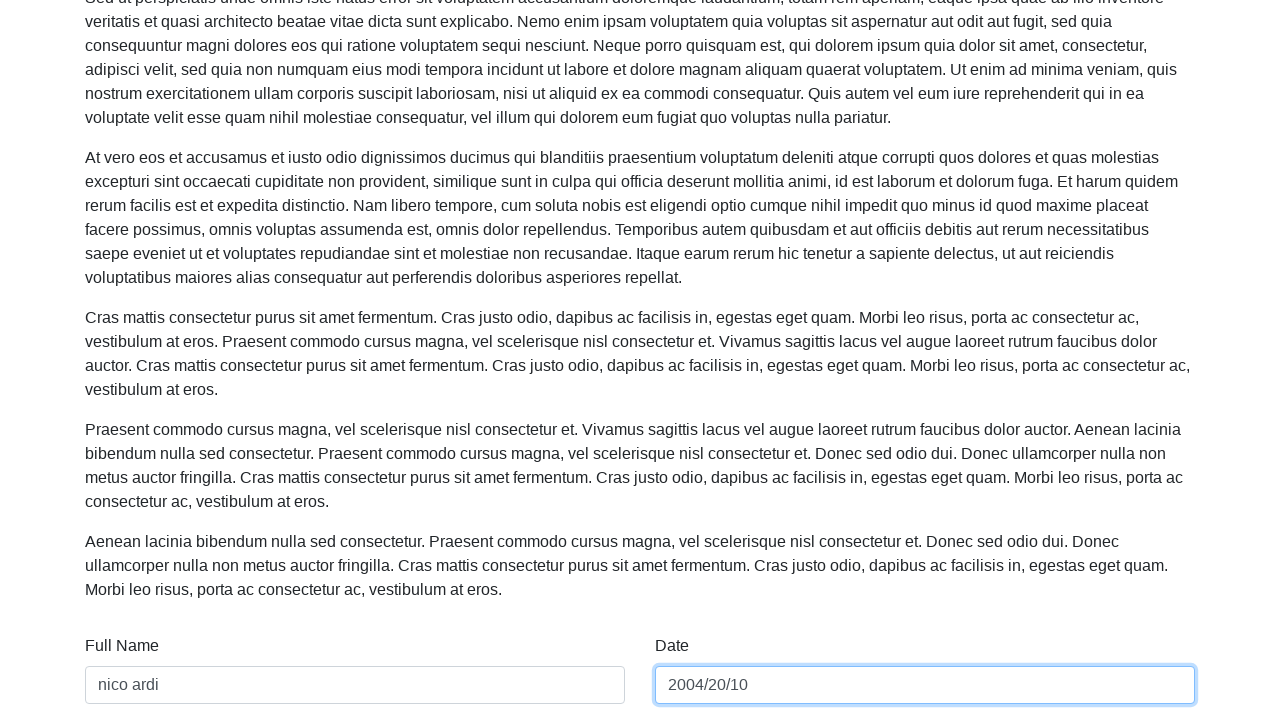

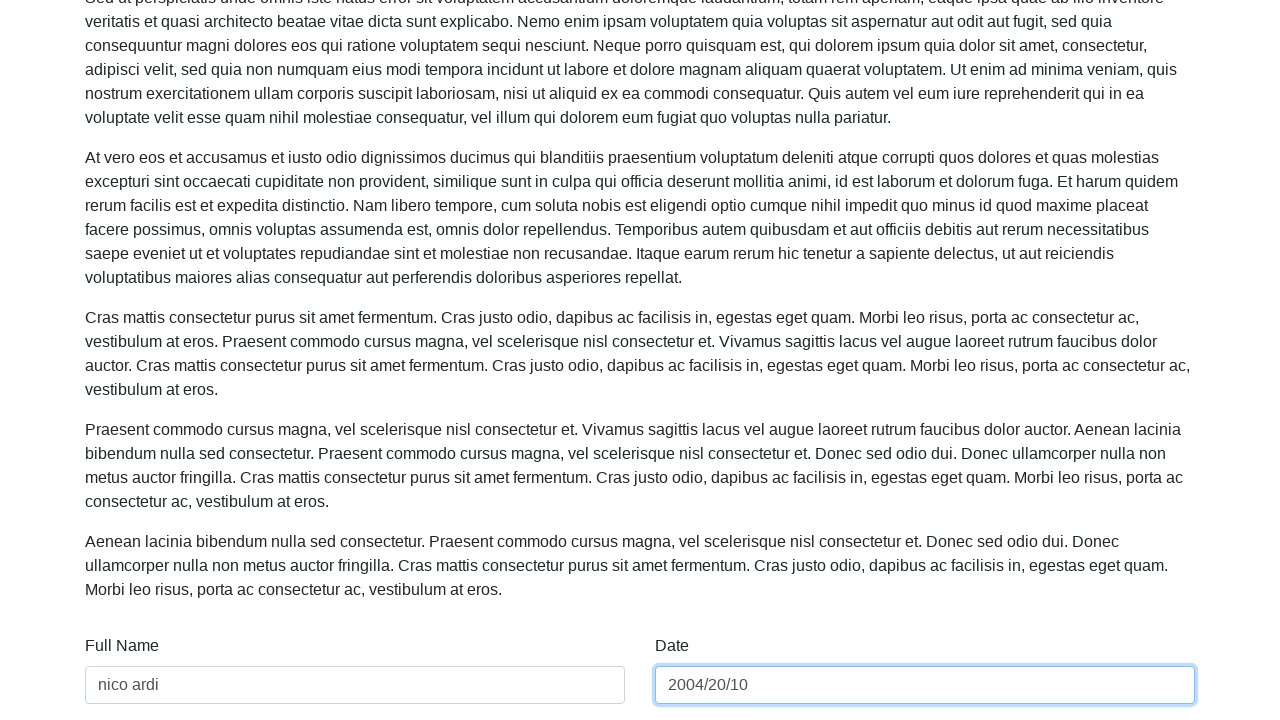